Tests clicking the submit button on the text box form

Starting URL: https://demoqa.com/text-box

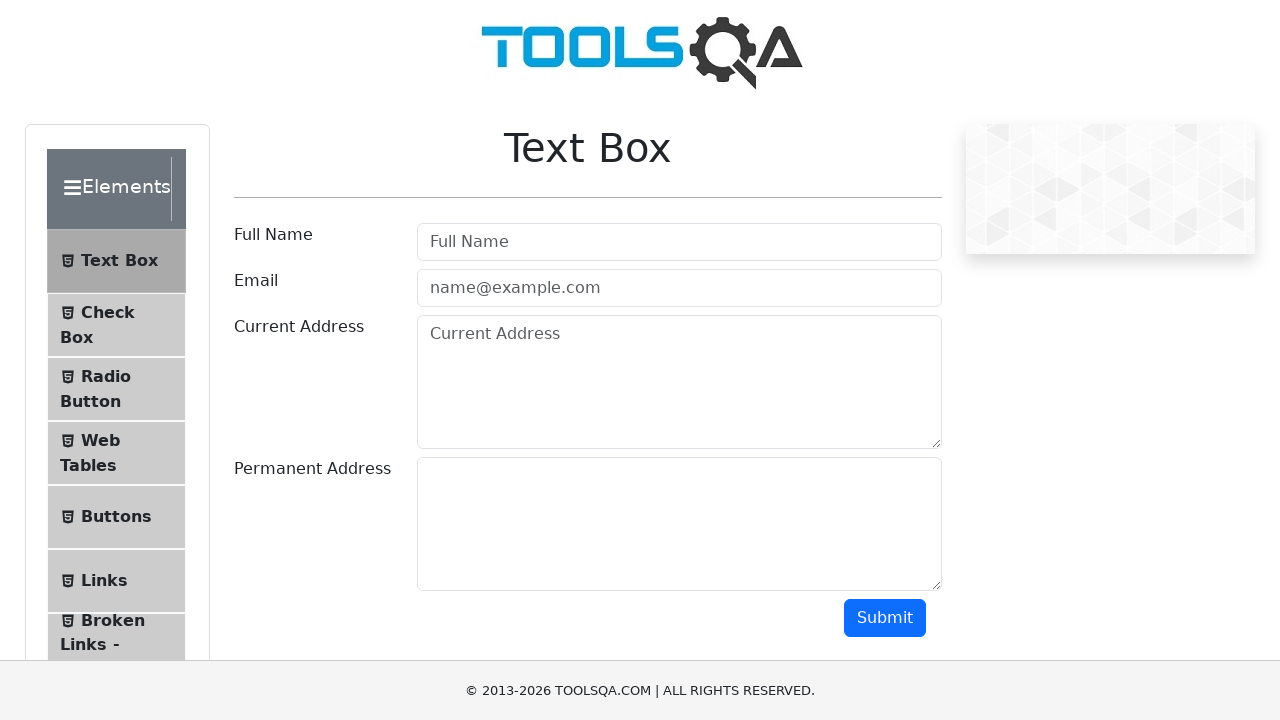

Navigated to text box form page
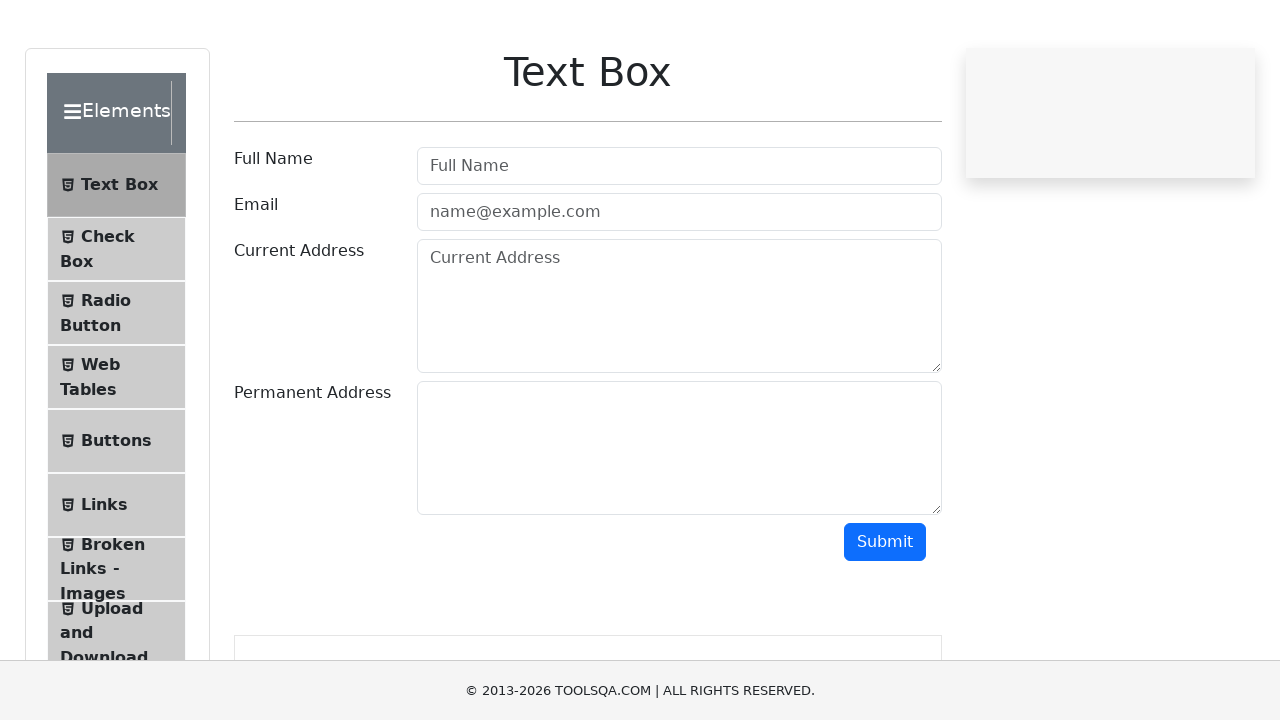

Clicked the submit button on the text box form at (885, 618) on #submit
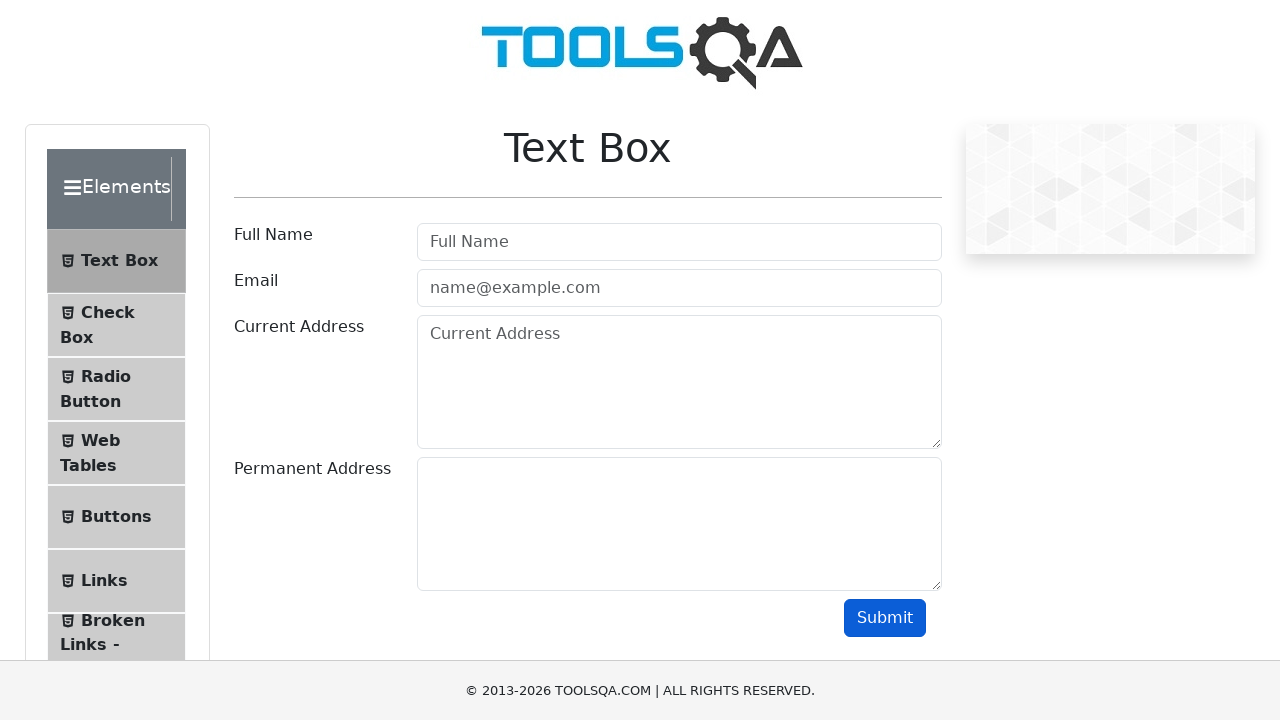

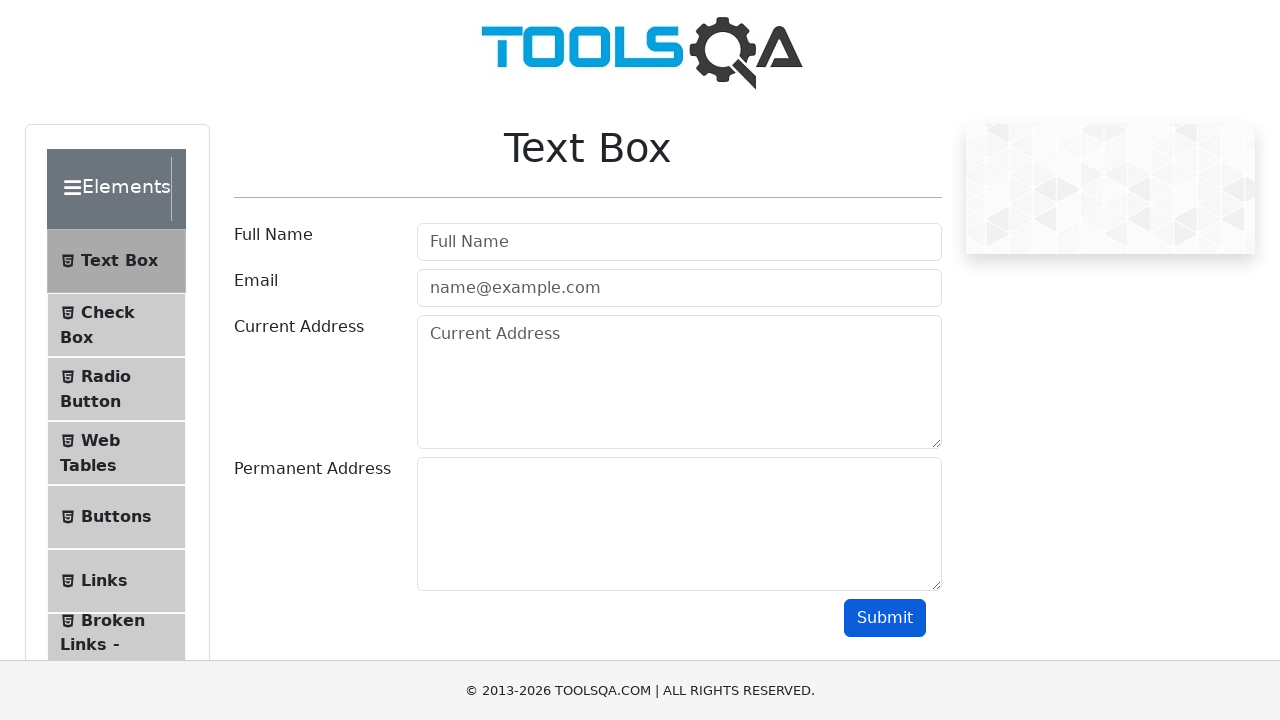